Tests dropdown menu selection by navigating through options and selecting "Austria" from the country dropdown

Starting URL: https://www.globalsqa.com/demo-site/select-dropdown-menu/

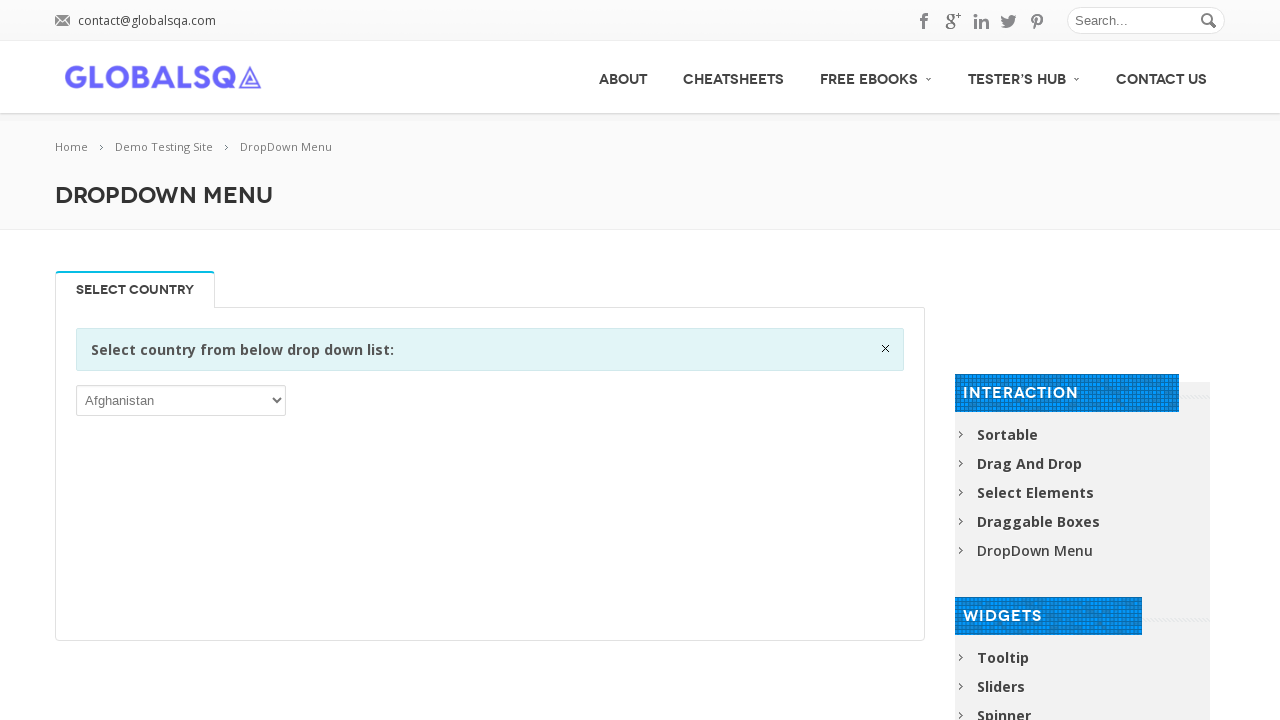

Clicked on the dropdown to open it at (181, 400) on select
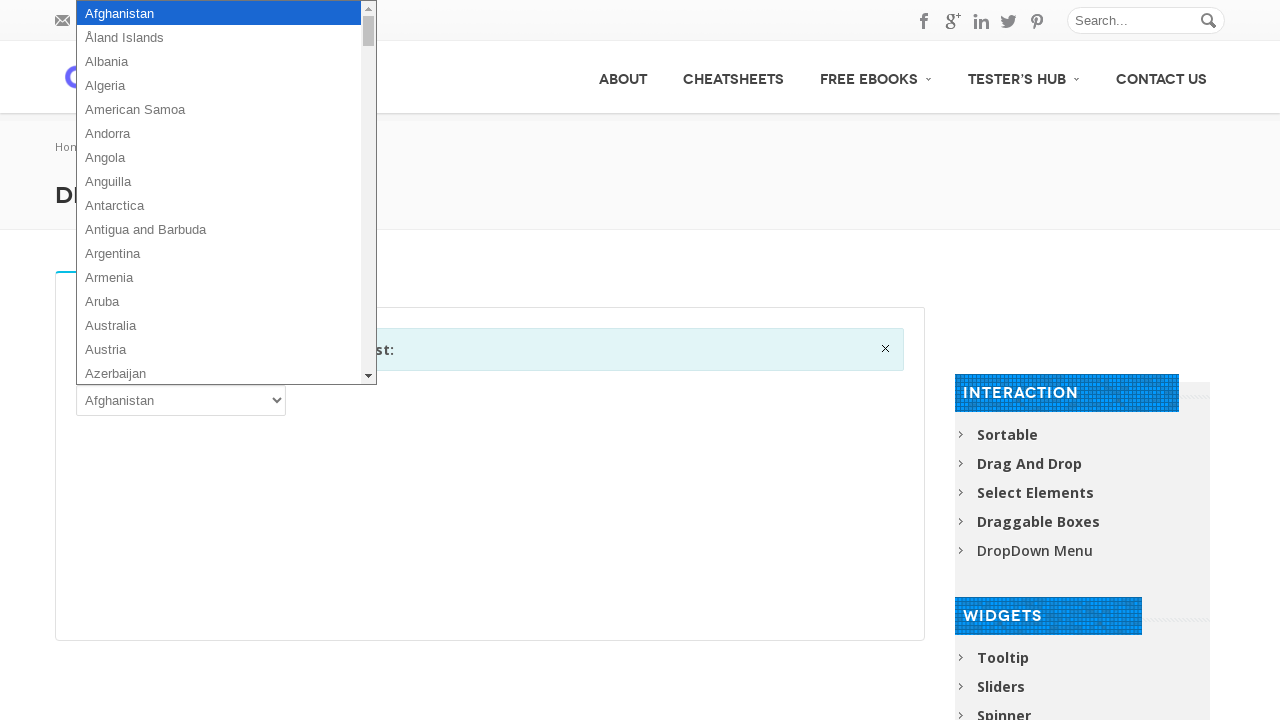

Selected 'Austria' from the country dropdown on select
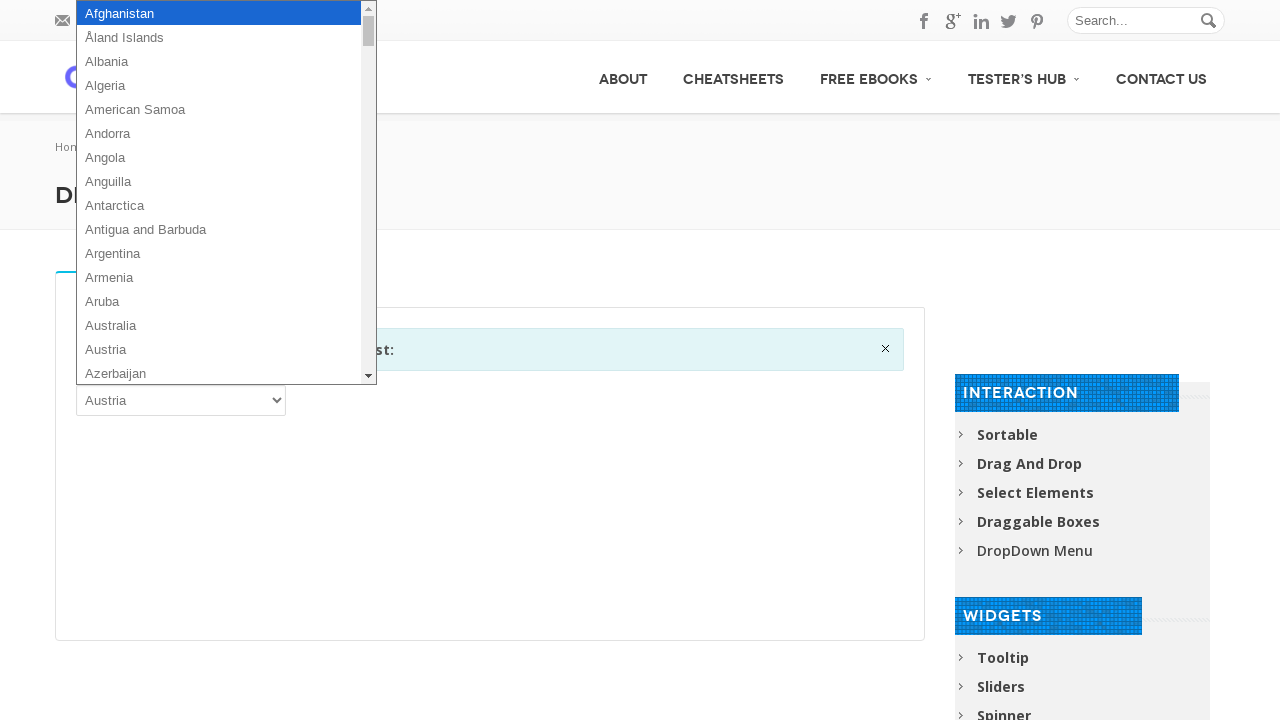

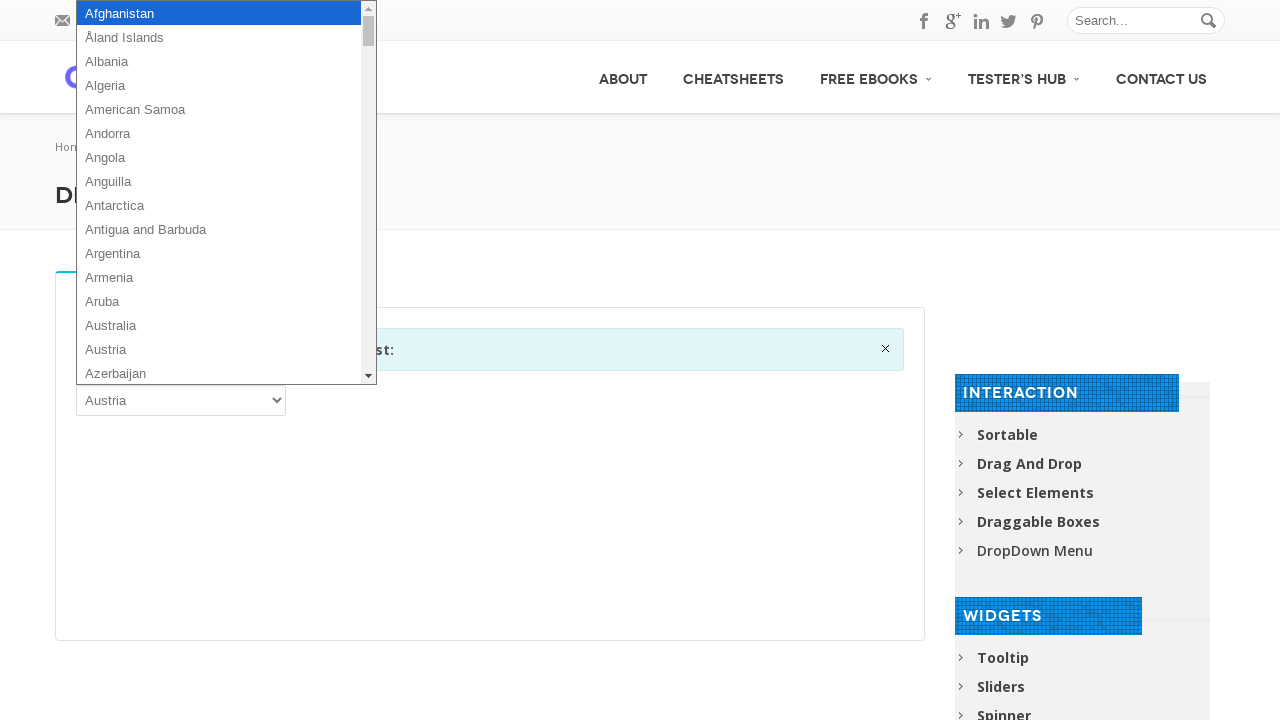